Tests tooltip functionality by hovering over the number "1.10.32" in the text and verifying its tooltip.

Starting URL: https://demoqa.com/tool-tips

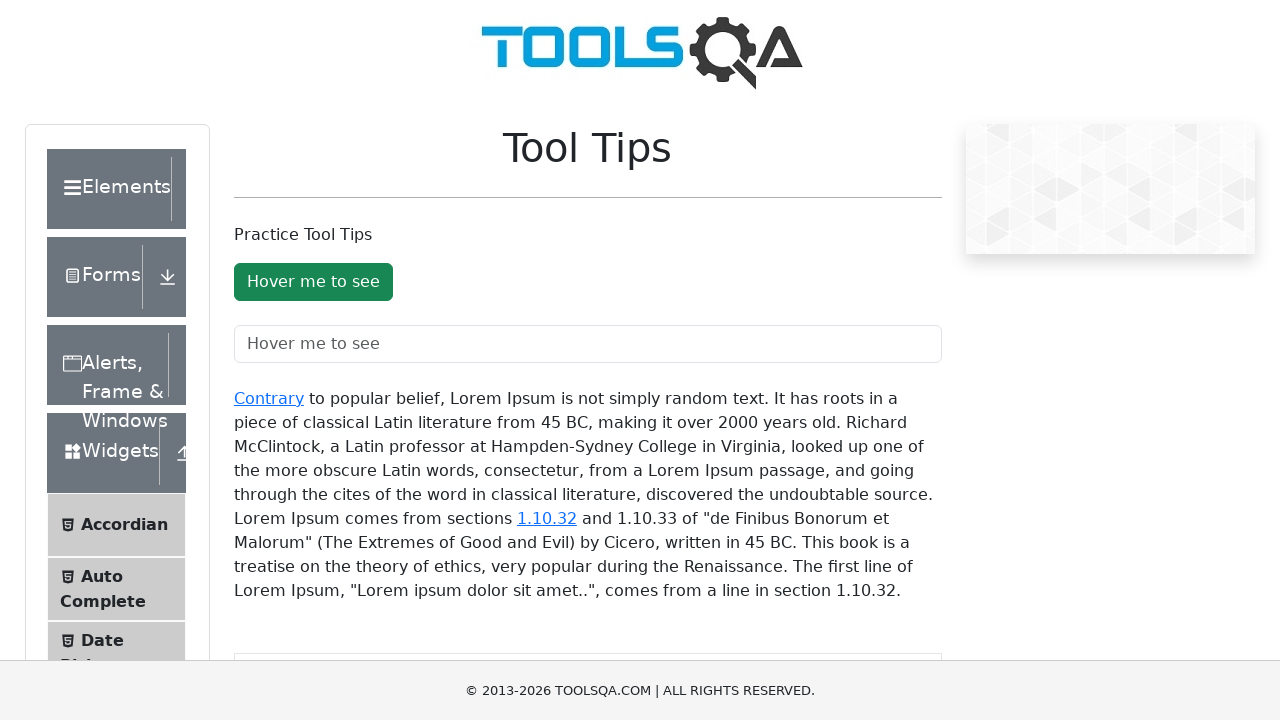

Hovered over the '1.10.32' number in the text at (547, 518) on xpath=//div[@id='texToolTopContainer']//a[text()='1.10.32']
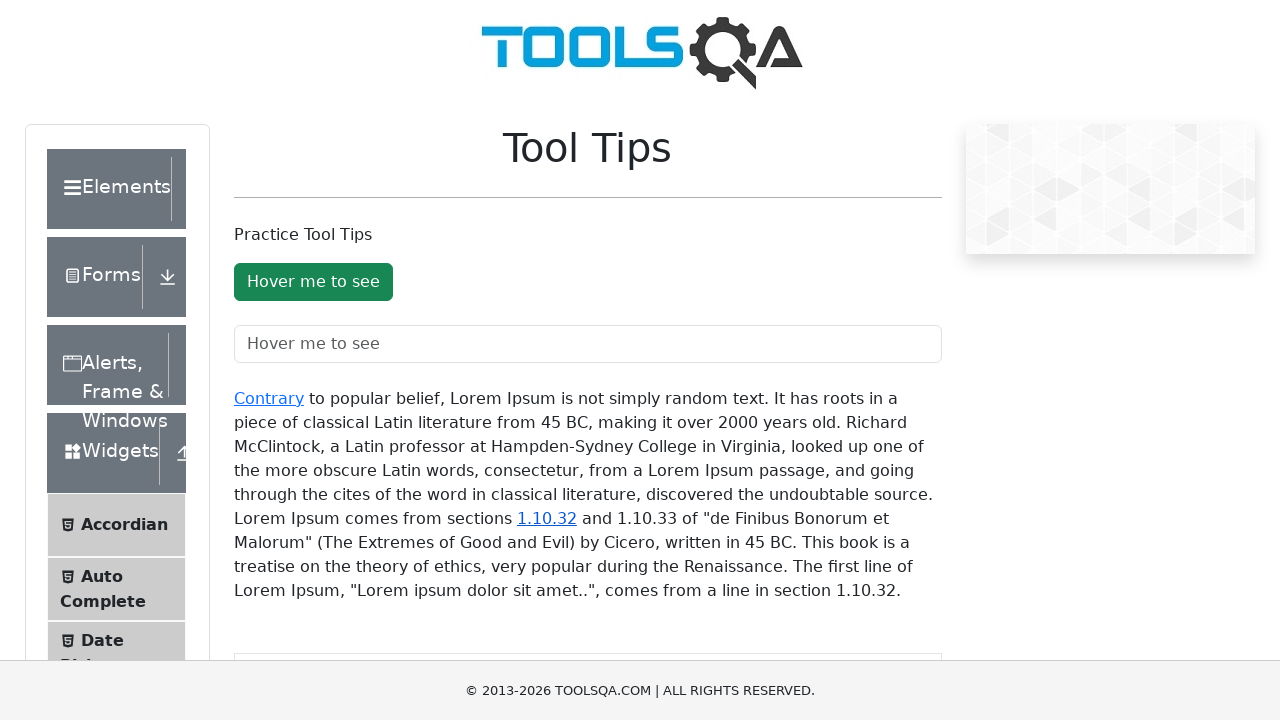

Tooltip appeared after hovering over '1.10.32'
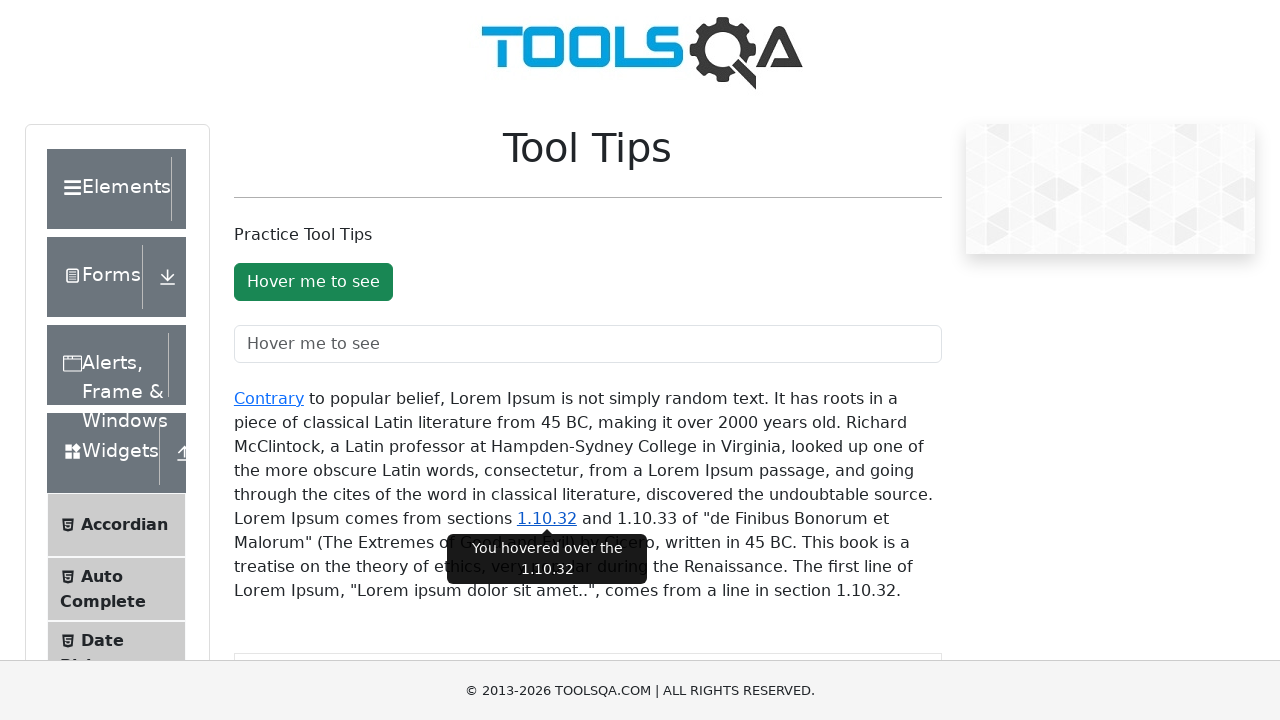

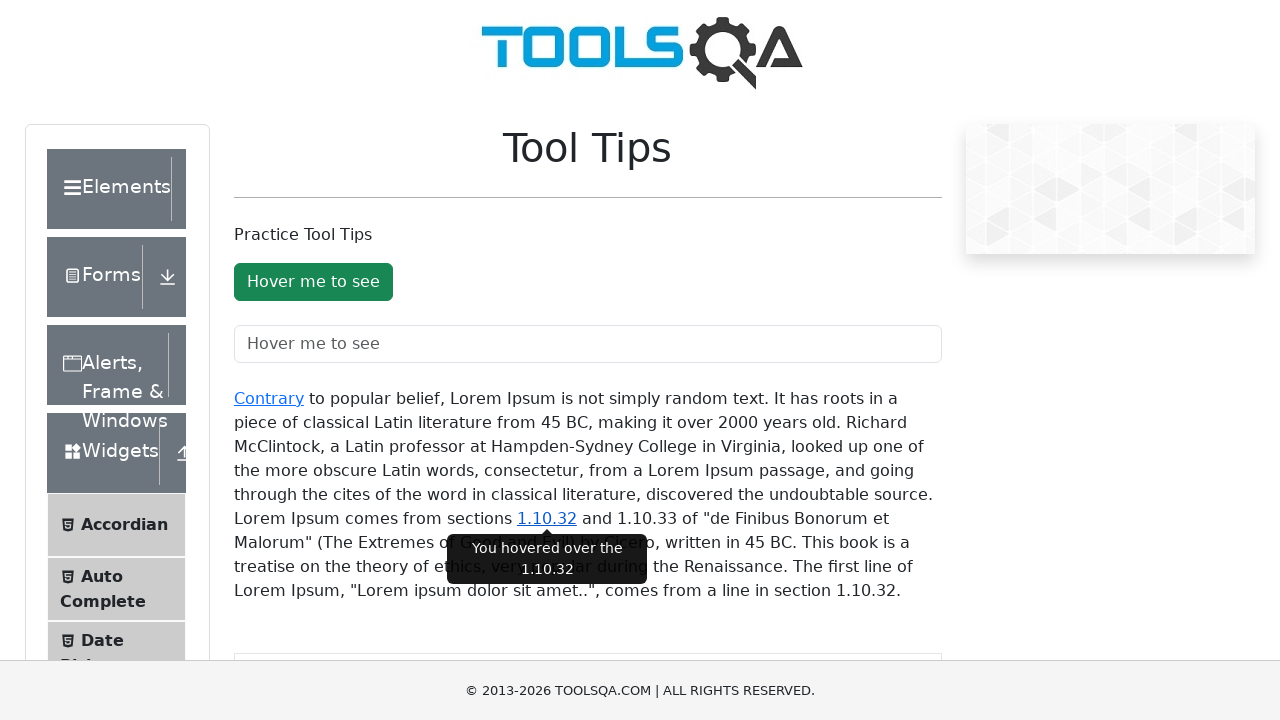